Tests the e-commerce practice website by navigating through shop, clicking homepage logo, testing slider navigation, clicking on product arrivals, adding a book to cart, and clicking on the reviews tab.

Starting URL: https://practice.automationtesting.in/

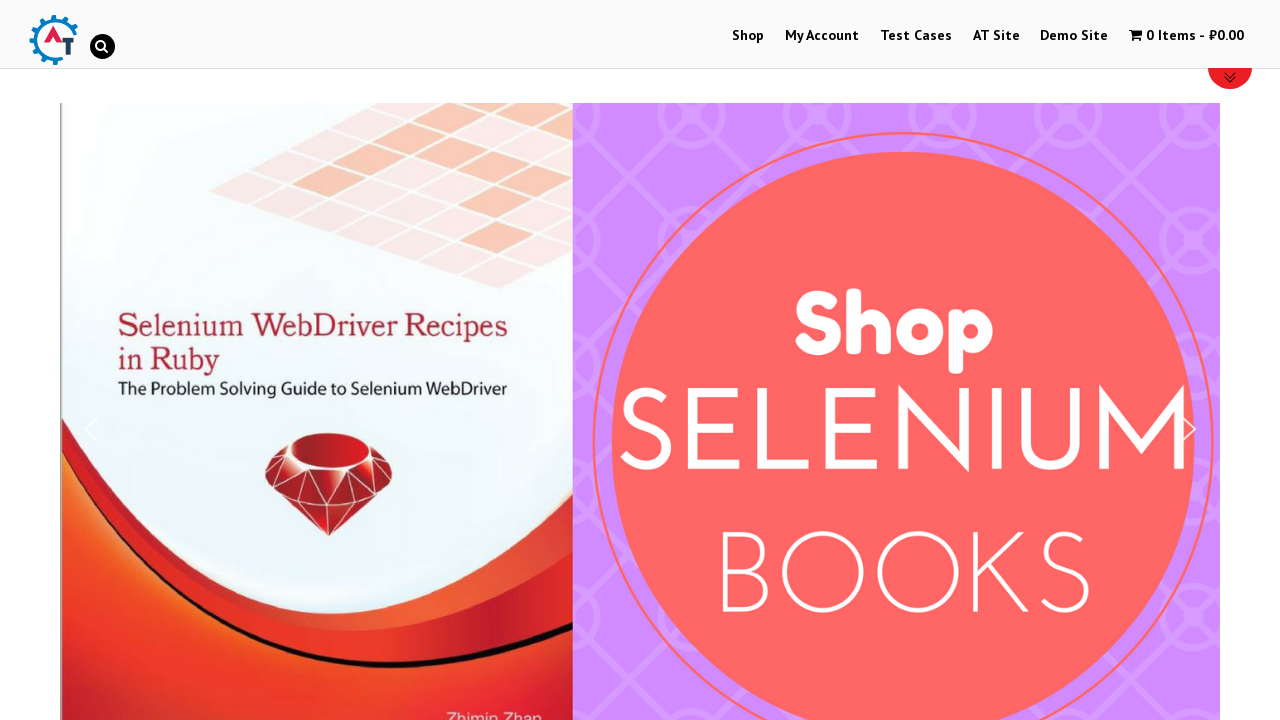

Clicked on Shop button at (748, 36) on text=Shop
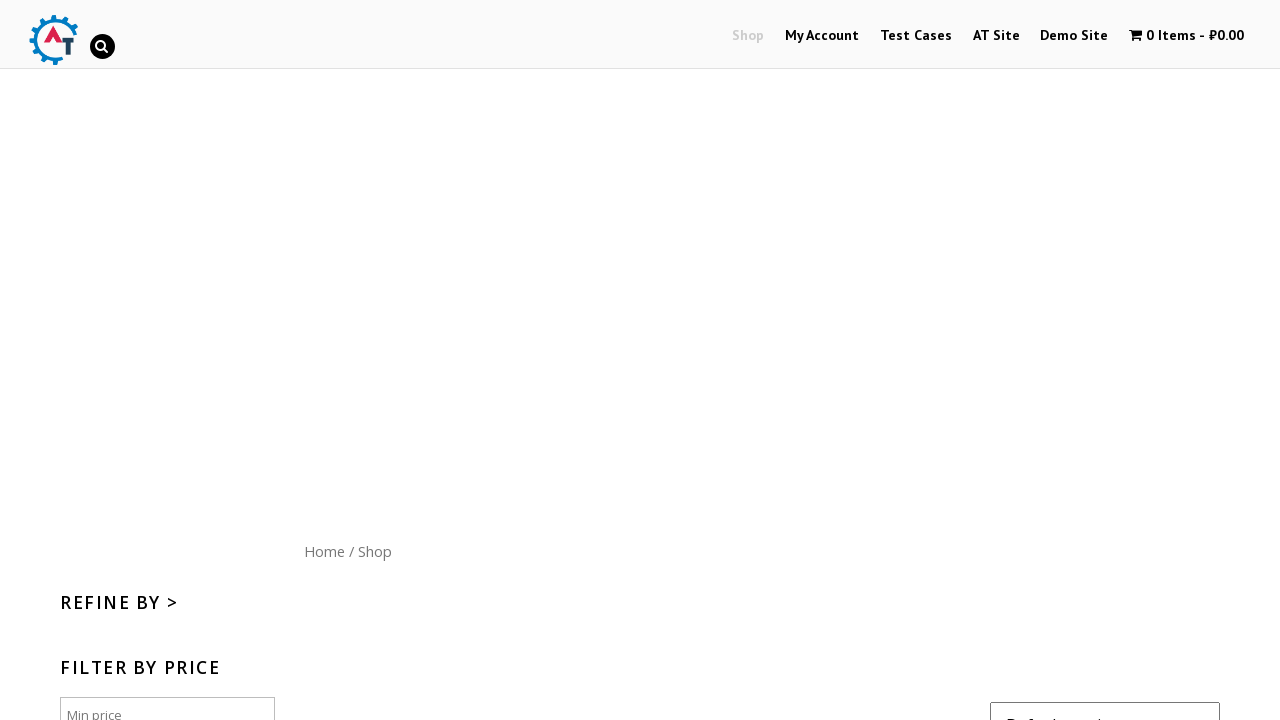

Navigated to shop page
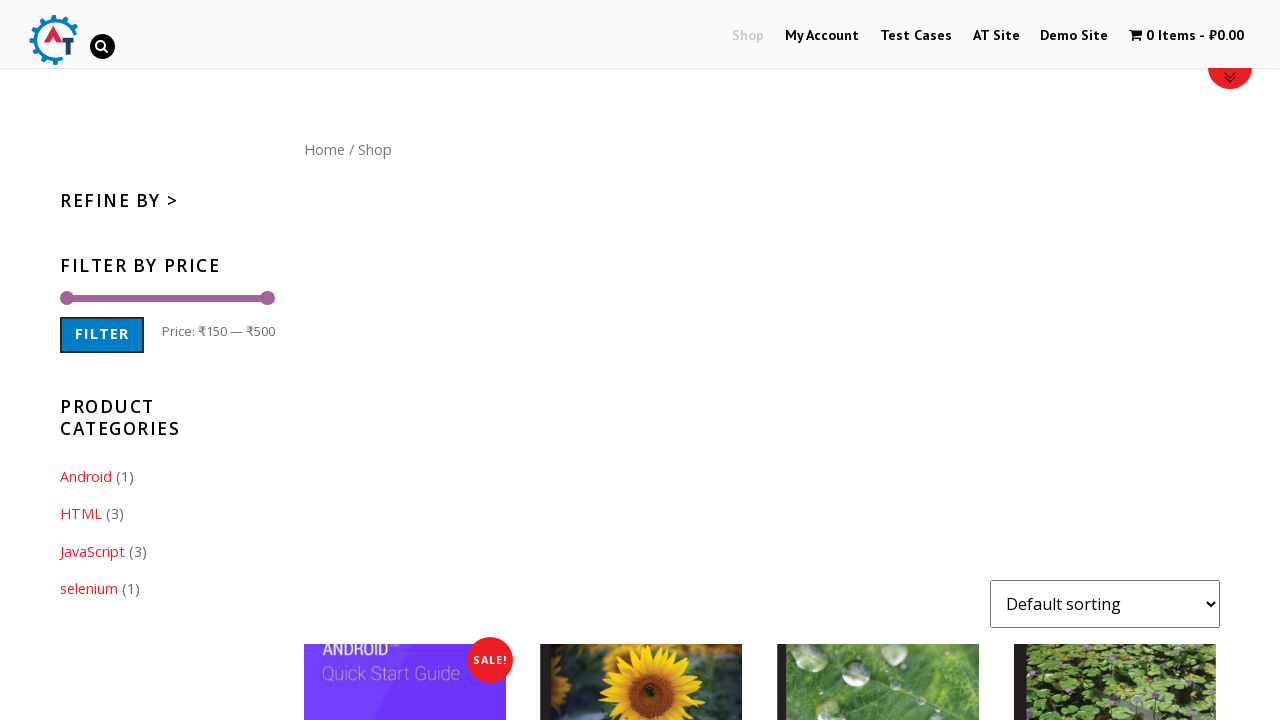

Clicked on homepage logo to return to home at (53, 40) on #site-logo
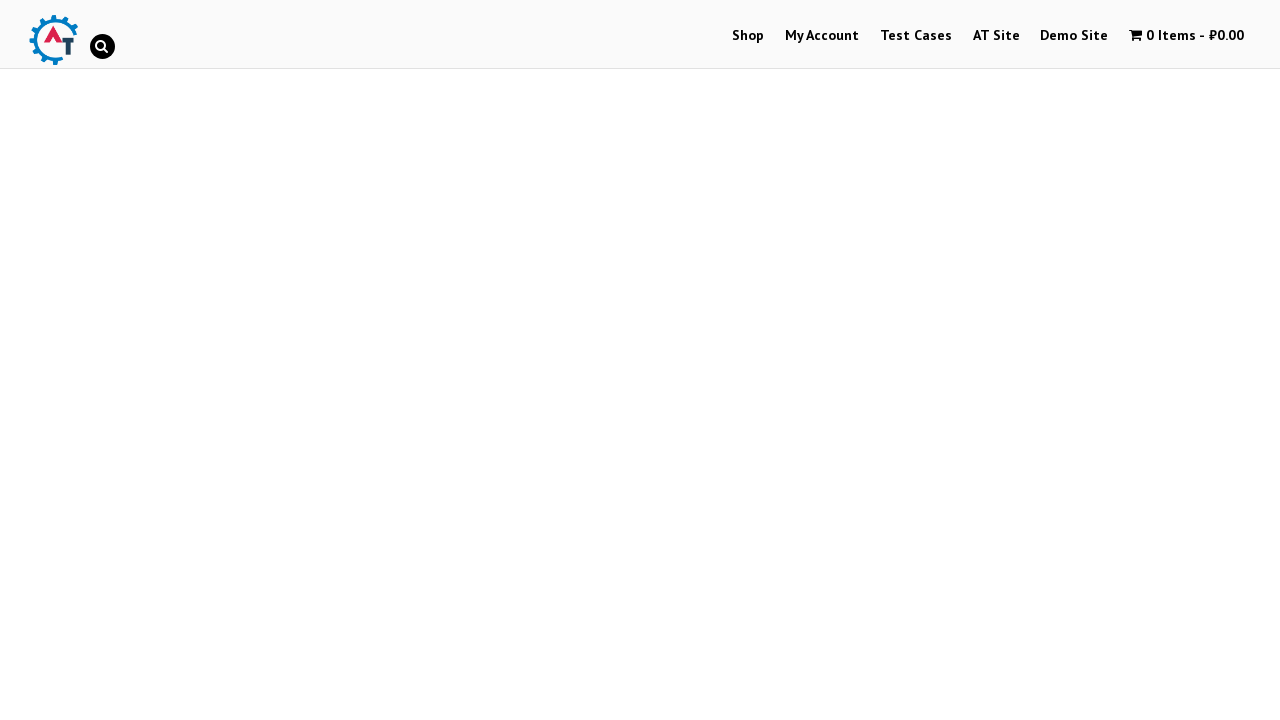

Clicked slider next arrow (first click) at (1189, 361) on #n2-ss-6-arrow-next
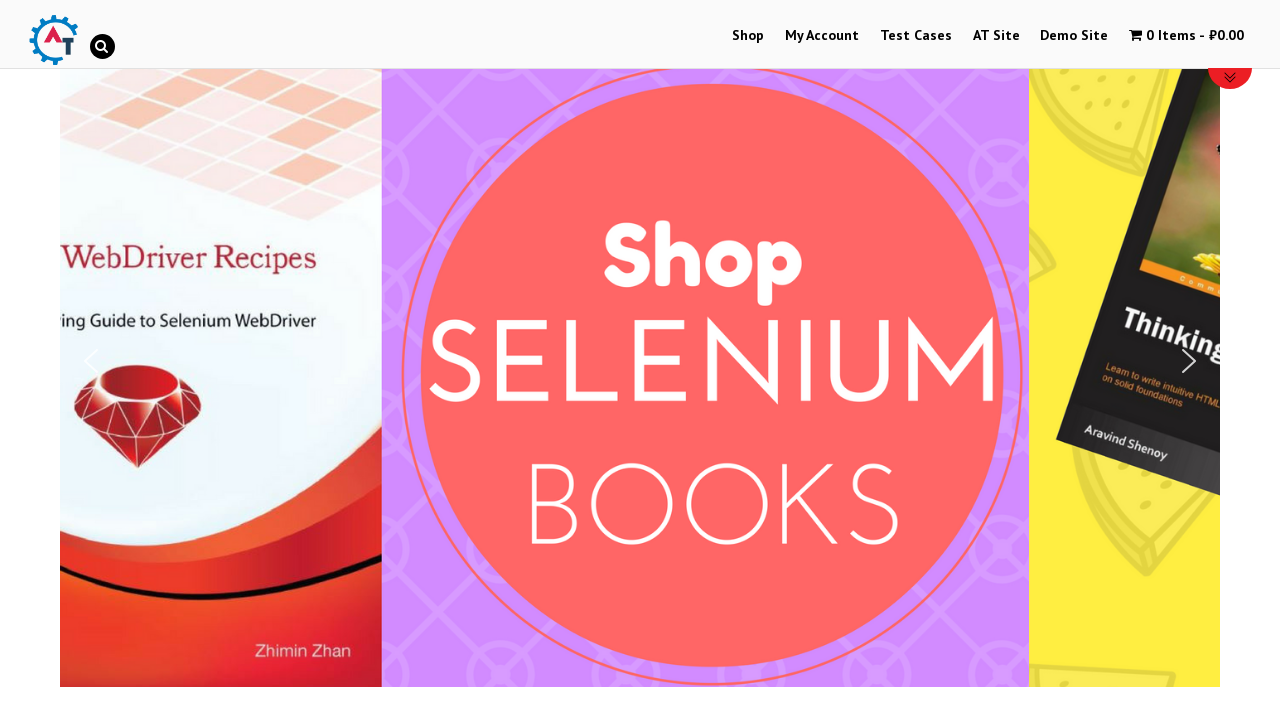

Clicked slider next arrow (second click) at (1189, 361) on #n2-ss-6-arrow-next
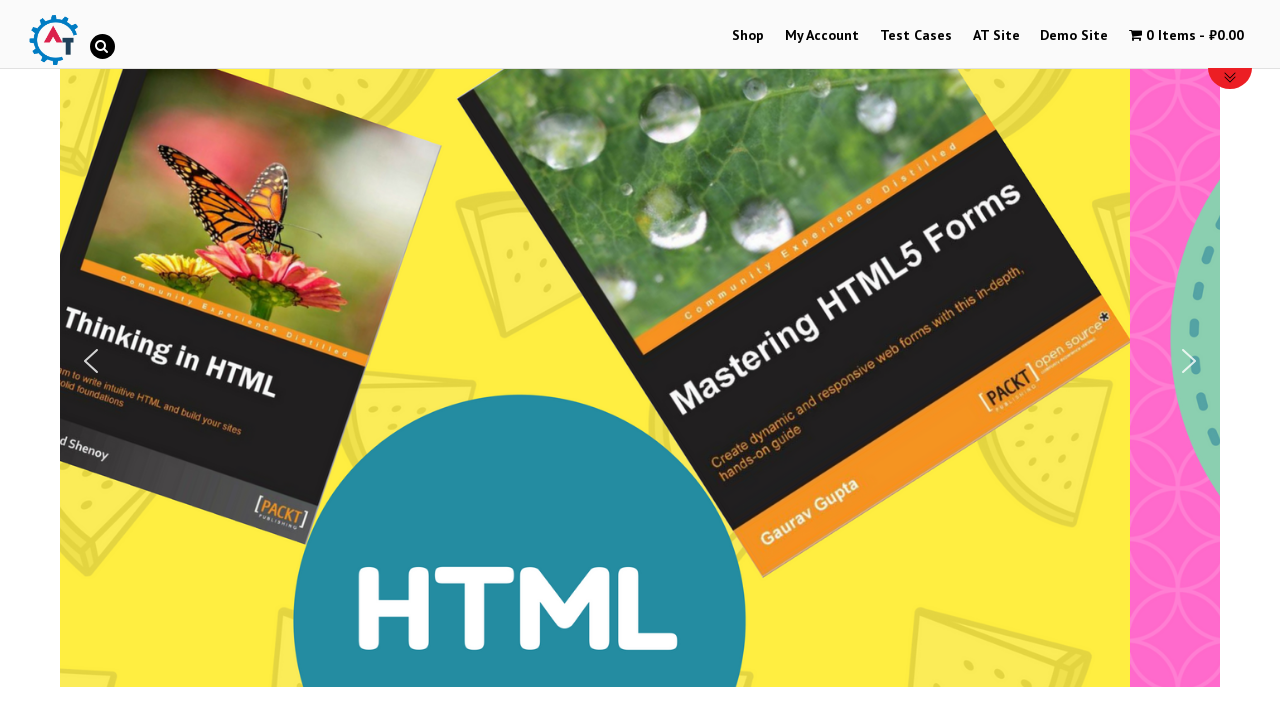

Clicked on first product arrival image at (241, 361) on xpath=//*[@id='text-22-sub_row_1-0-2-0-0']/div/ul/li/a[1]/img
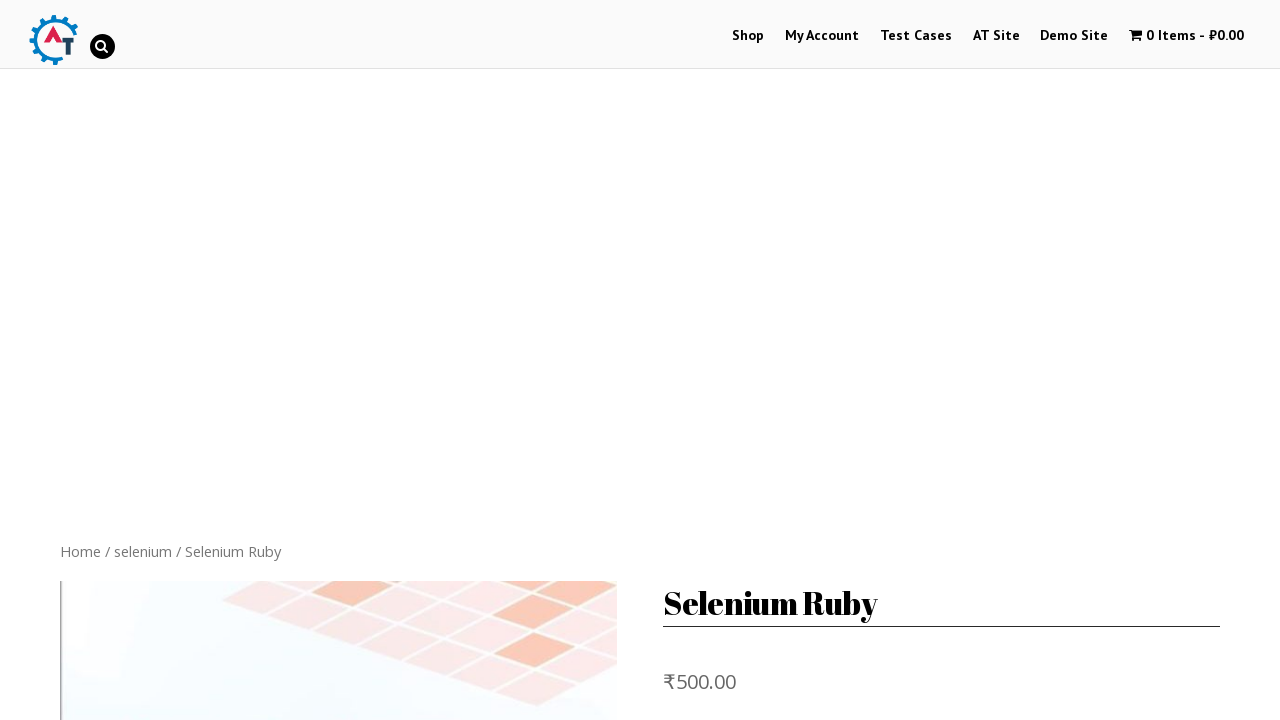

Navigated back from first product
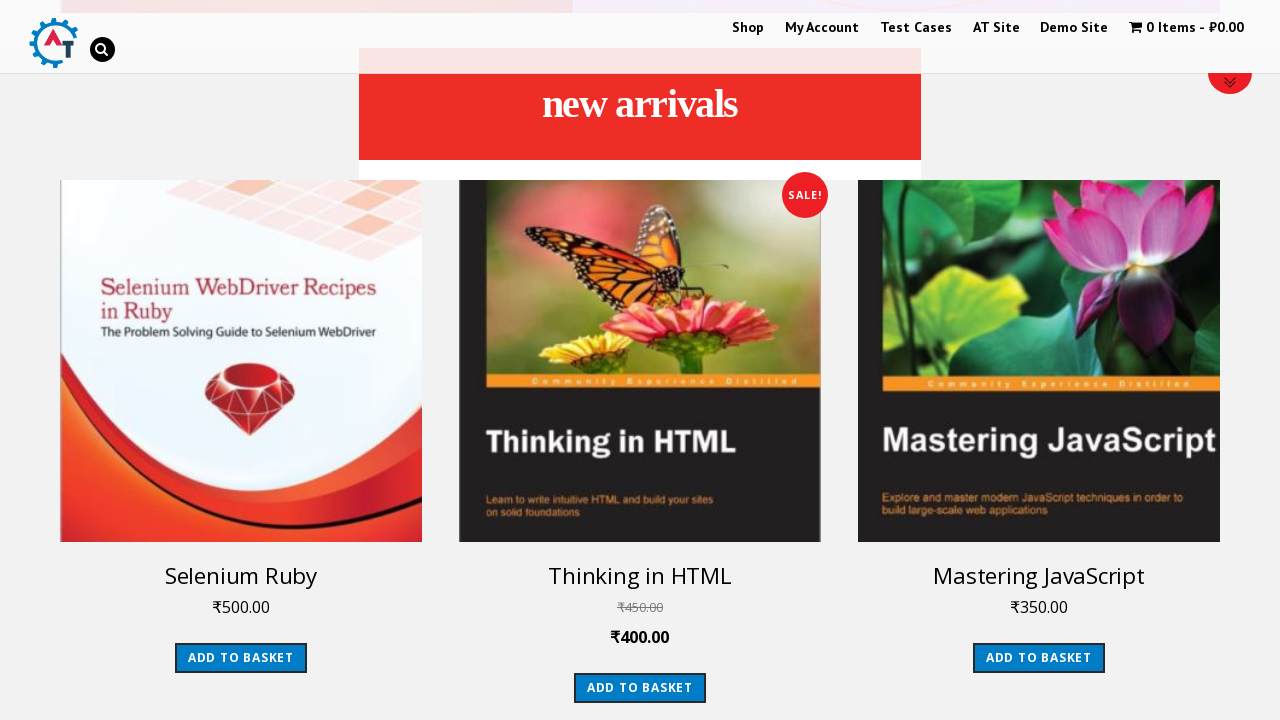

Clicked on second product arrival image at (640, 361) on xpath=//*[@id='text-22-sub_row_1-0-2-1-0']/div/ul/li/a[1]/img
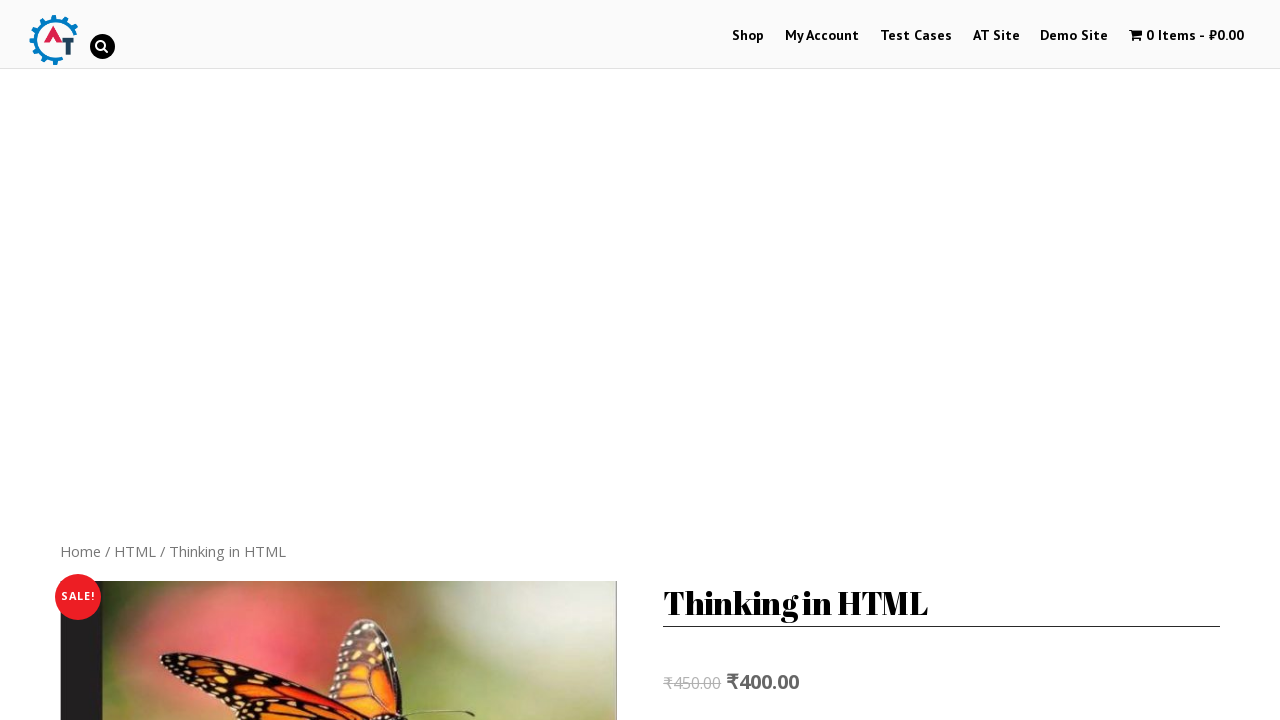

Navigated back from second product
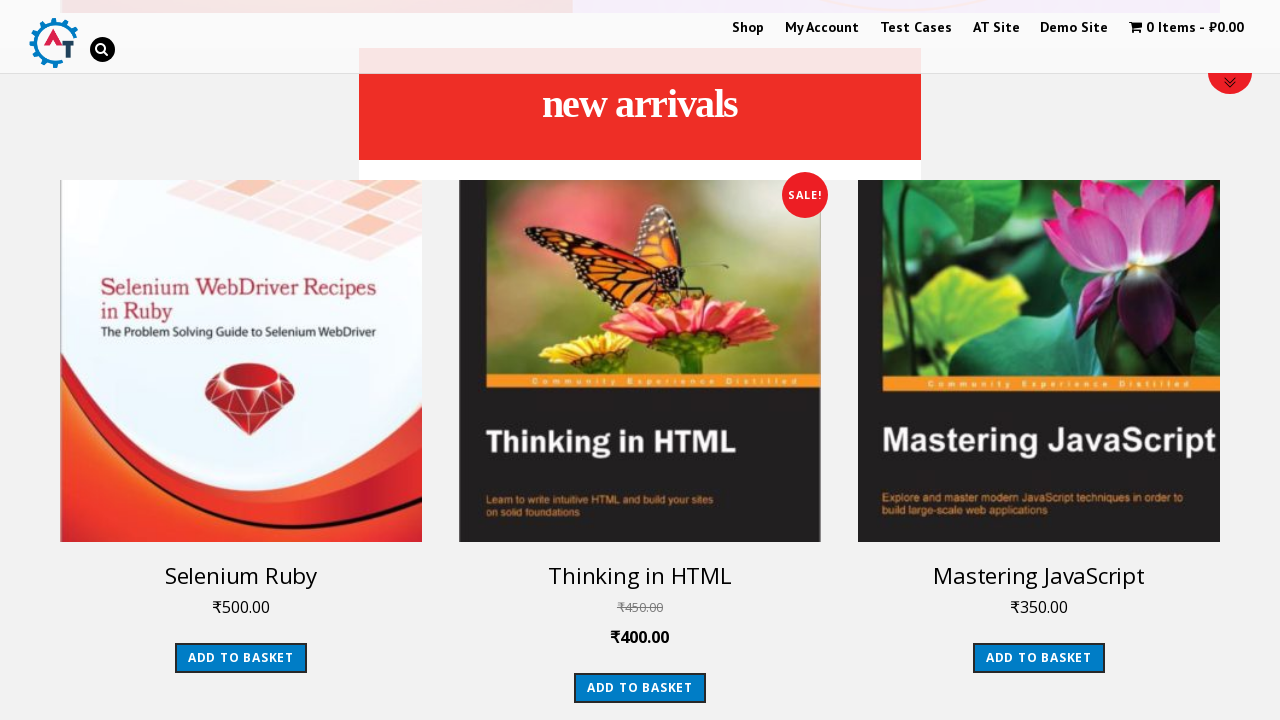

Clicked on third product arrival image at (1039, 361) on xpath=//*[@id='text-22-sub_row_1-0-2-2-0']/div/ul/li/a[1]/img
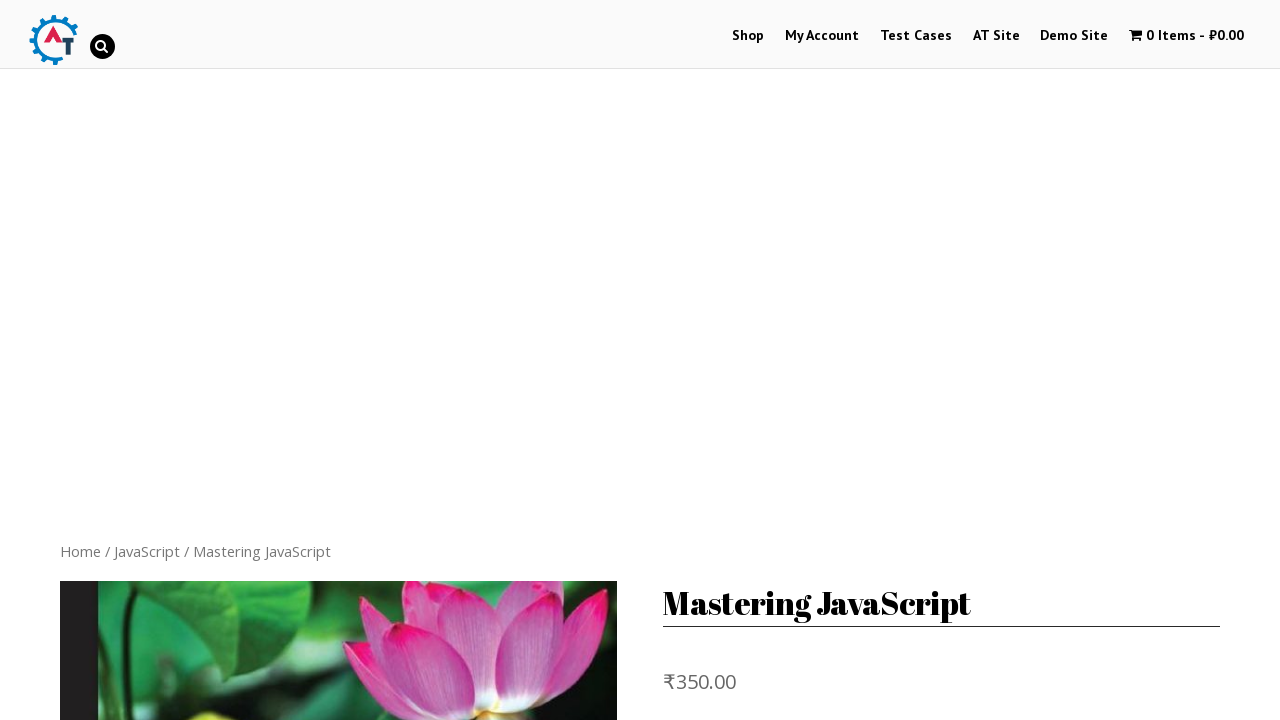

Added book to cart by clicking add to cart button at (812, 361) on .single_add_to_cart_button
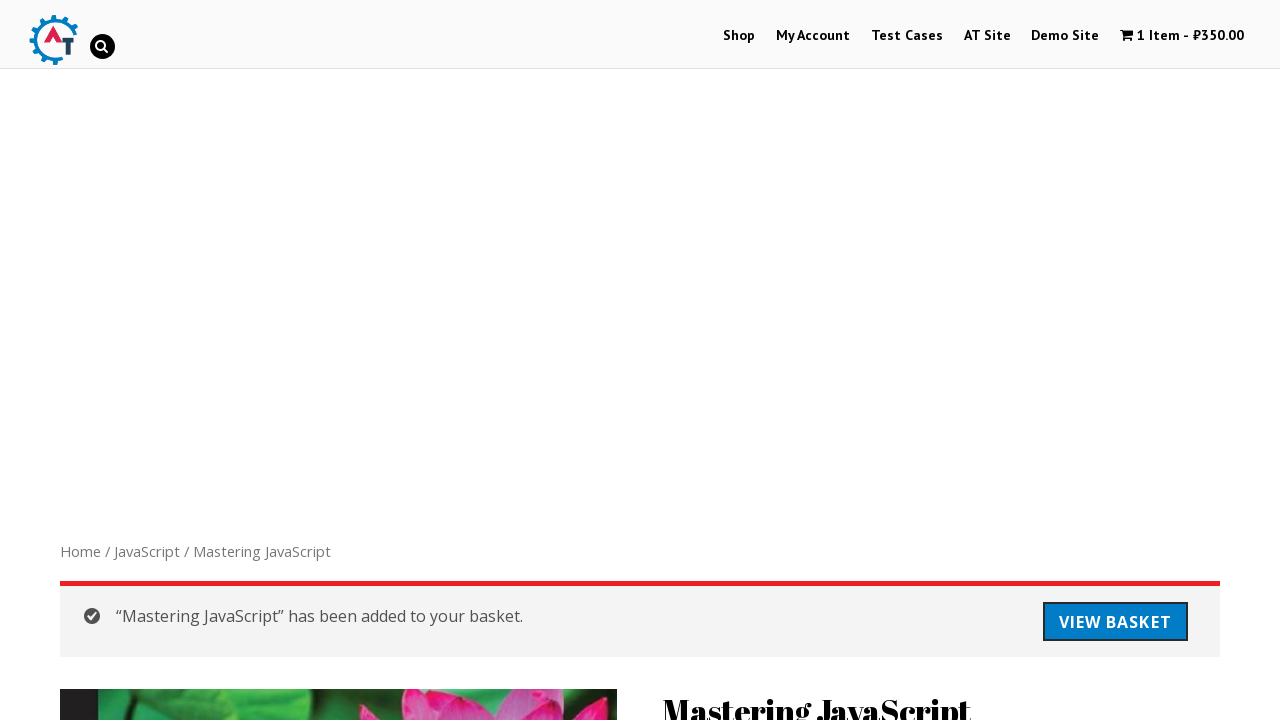

Success message appeared confirming item added to cart
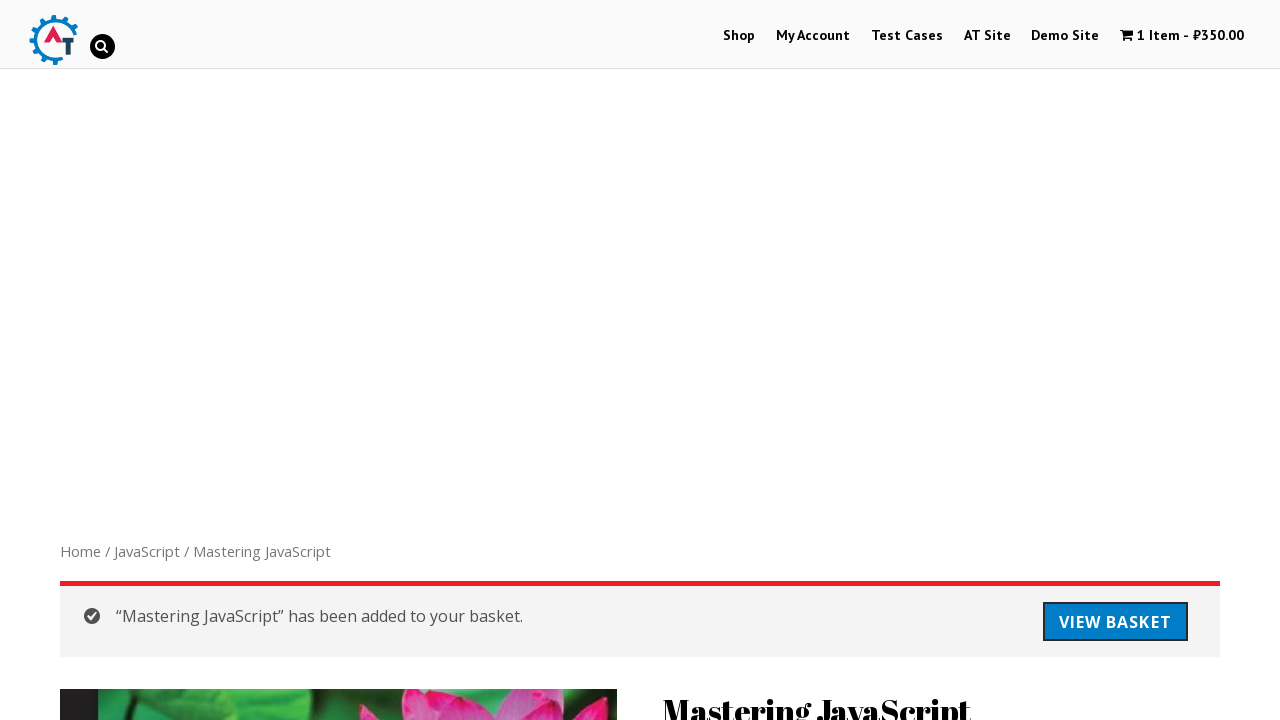

Clicked on Reviews tab at (309, 361) on a[href='#tab-reviews']
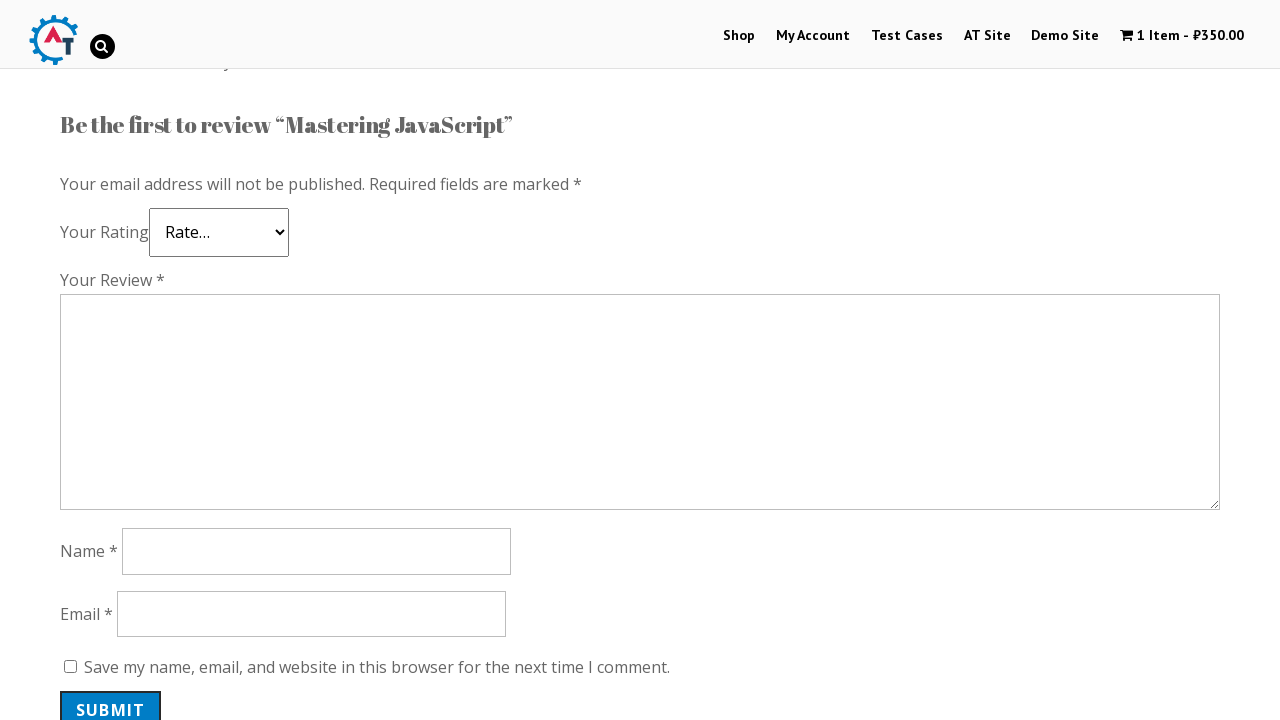

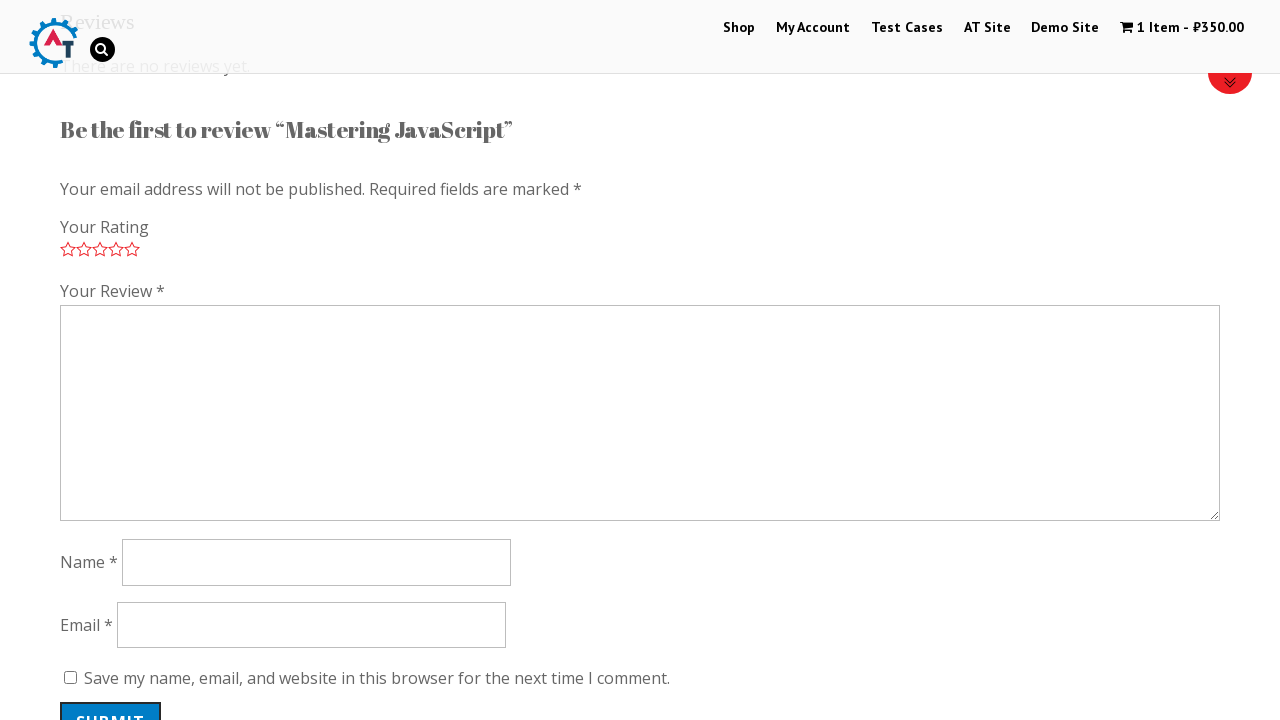